Tests that the KiddoQuest application loads successfully by verifying the page title and body visibility

Starting URL: https://kiddo-quest-de7b0.web.app

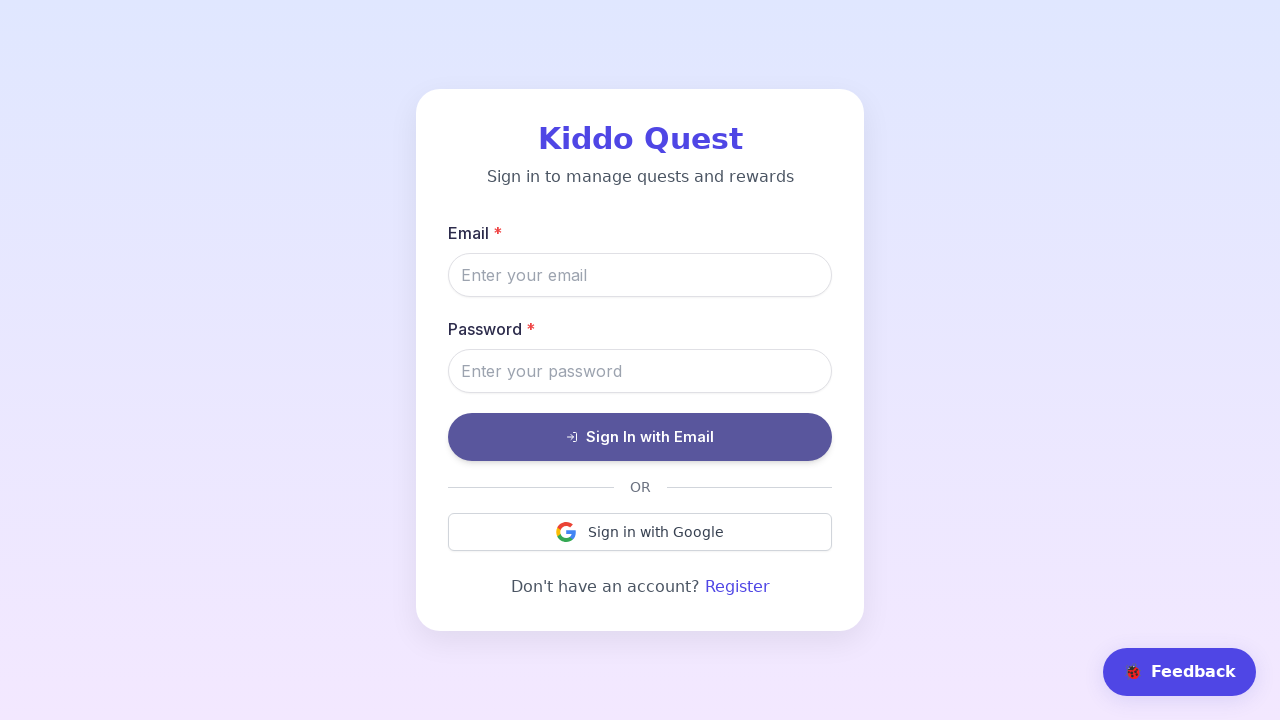

Waited for page DOM content to load
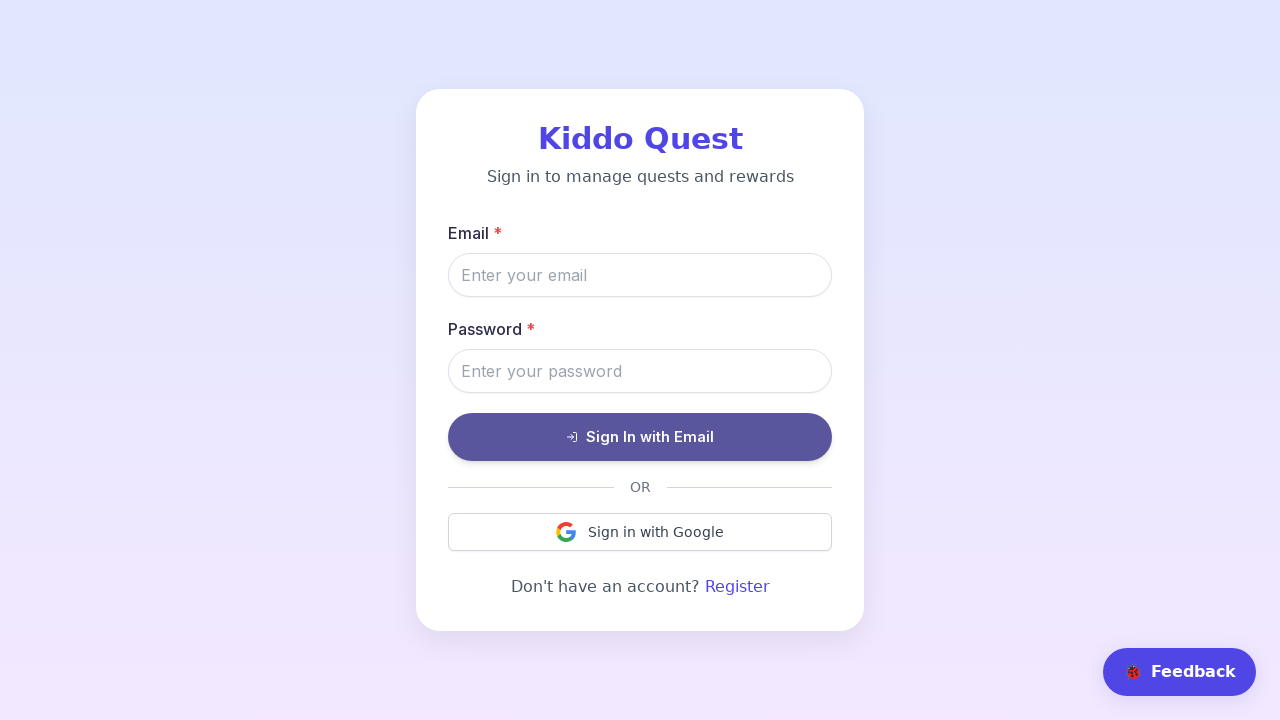

Verified body element is visible on KiddoQuest application
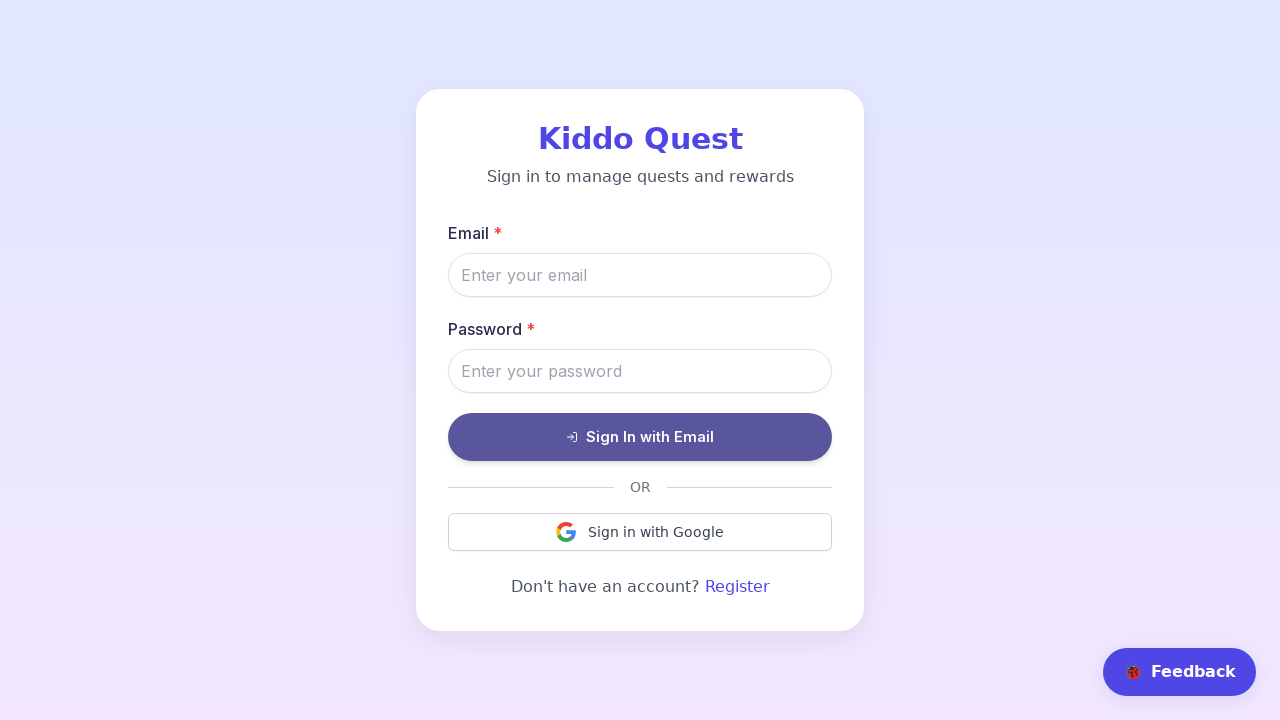

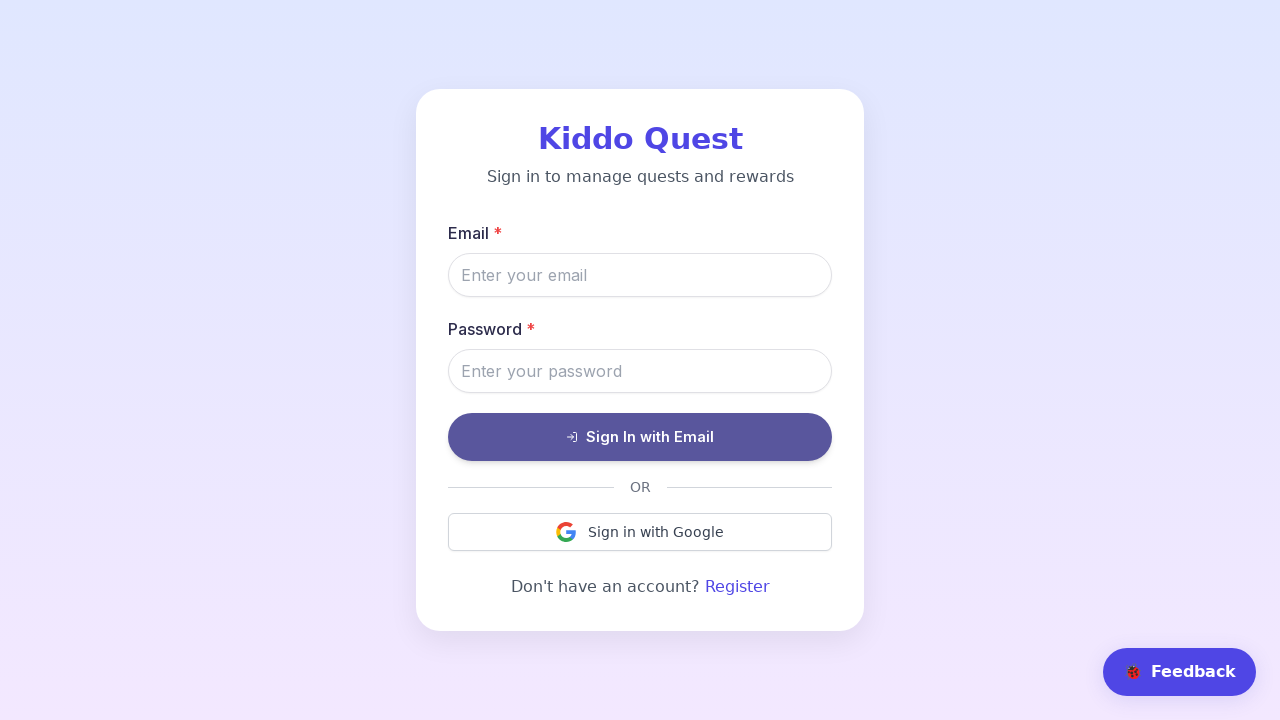